Clicks the Start button and verifies that "Hello World!" text appears on the page

Starting URL: https://the-internet.herokuapp.com/dynamic_loading/1

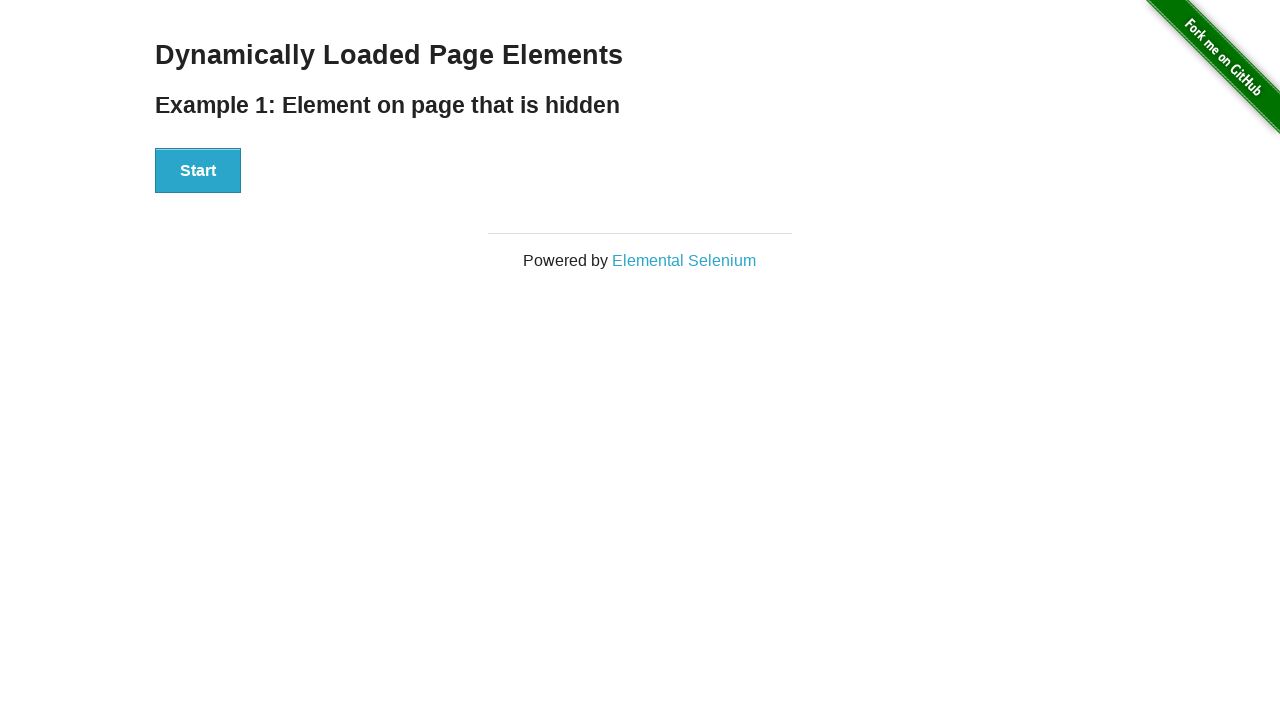

Clicked the Start button at (198, 171) on xpath=//button
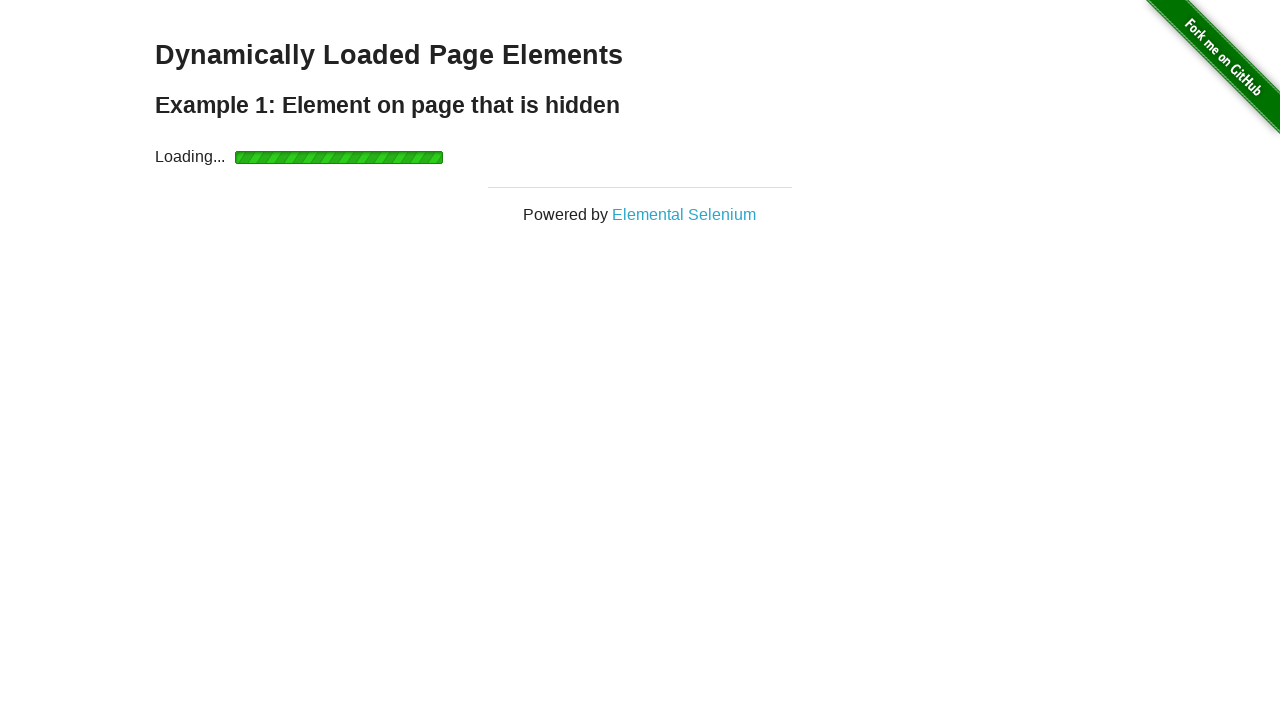

Waited for Hello World! element to become visible
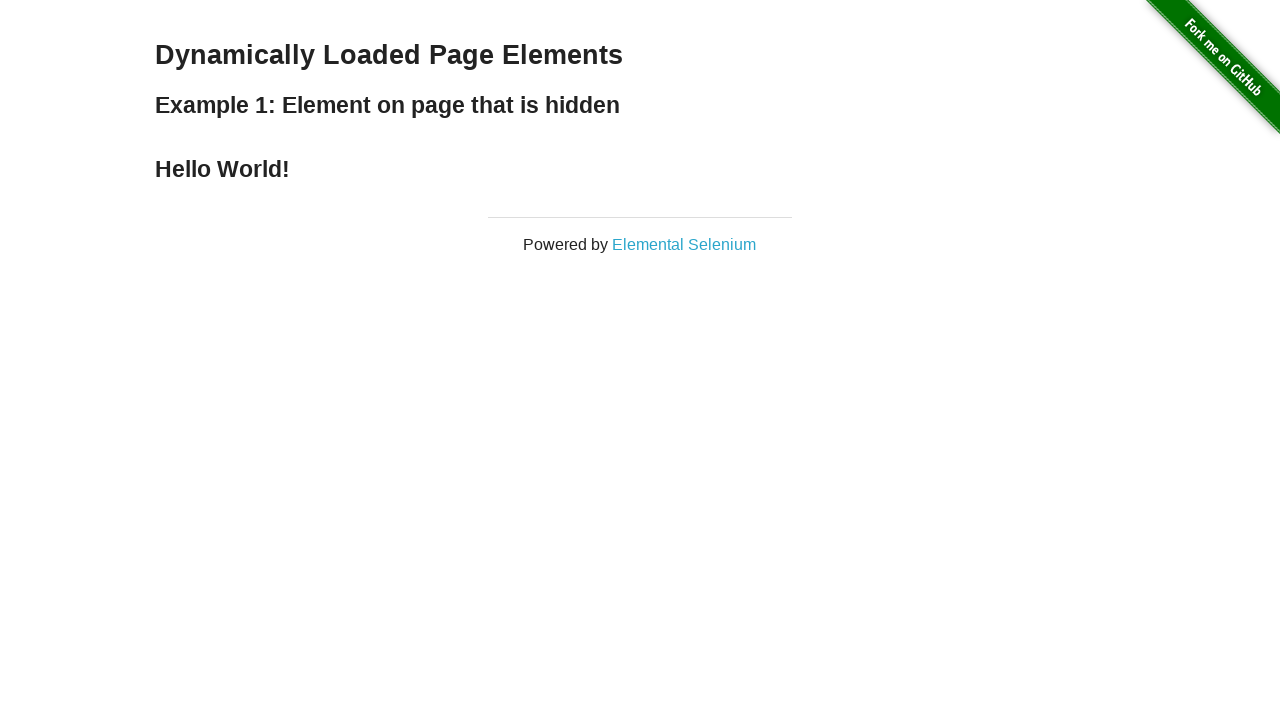

Verified that Hello World! text appears on the page
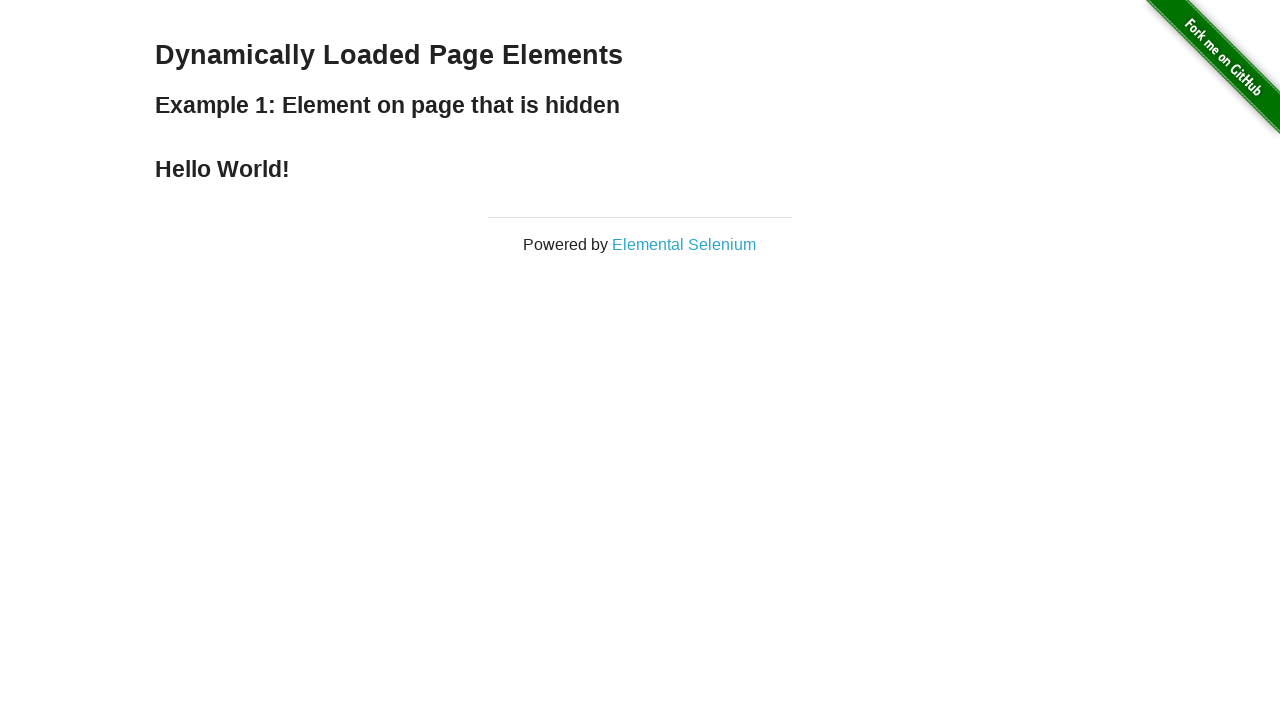

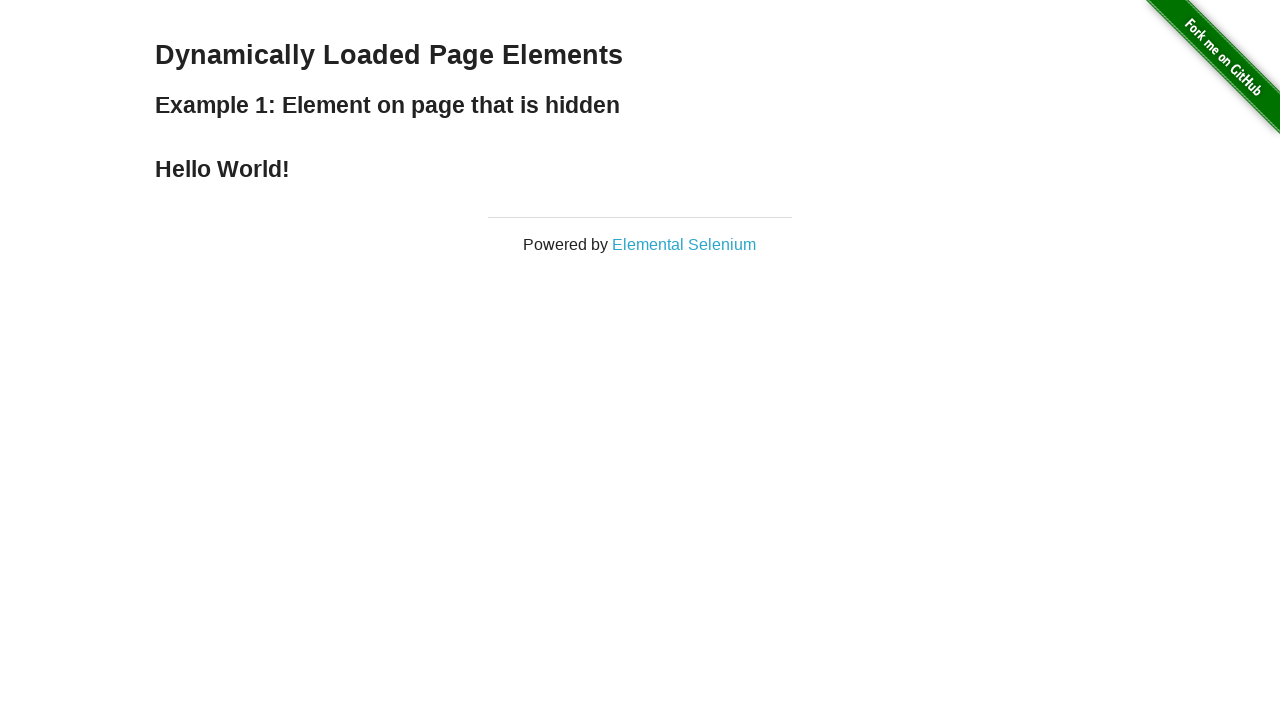